Tests JavaScript alert dismissal by clicking a button to trigger an alert and dismissing it

Starting URL: http://the-internet.herokuapp.com/javascript_alerts

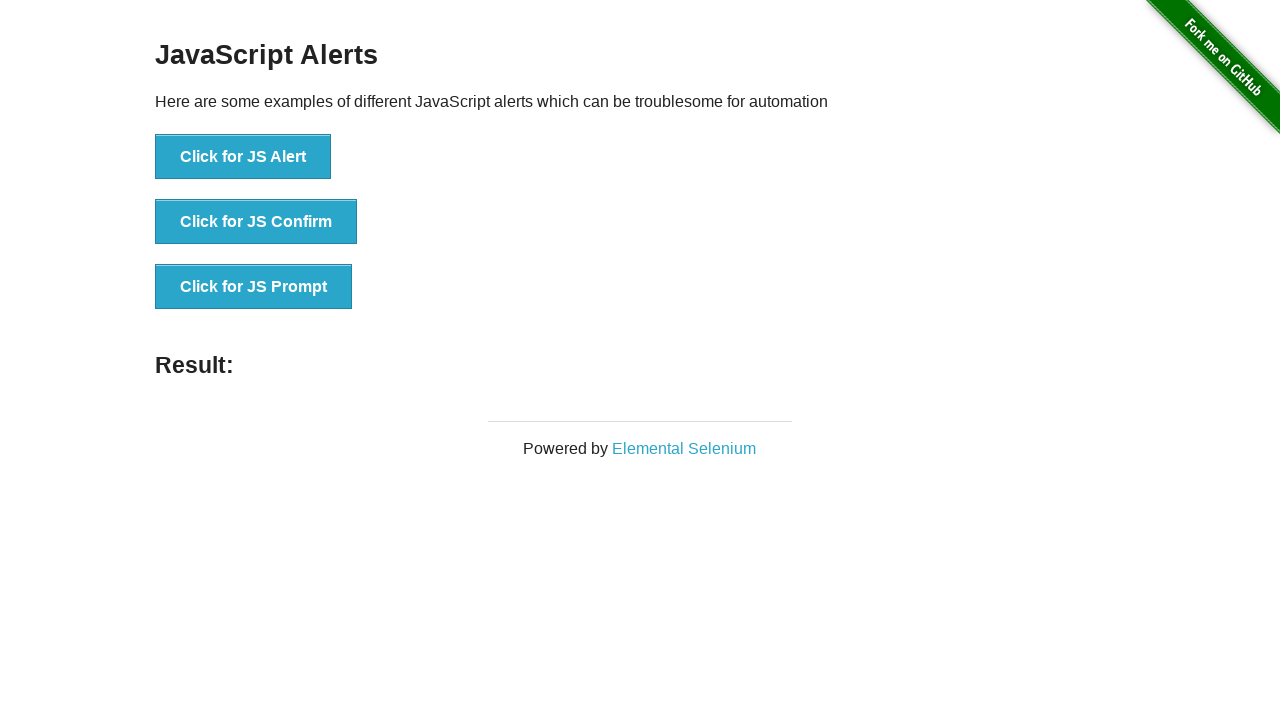

Clicked button to trigger JavaScript alert at (243, 157) on #content > div > ul > li:nth-child(1) > button
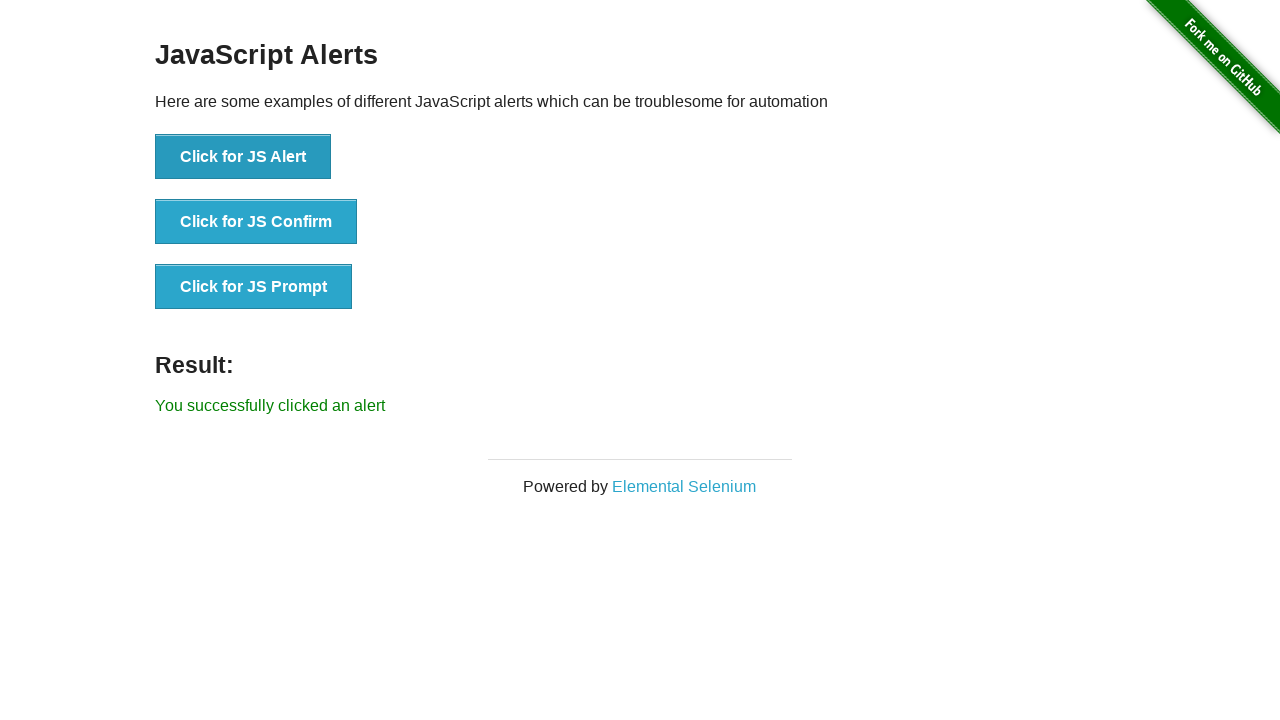

Set up dialog handler to dismiss alert
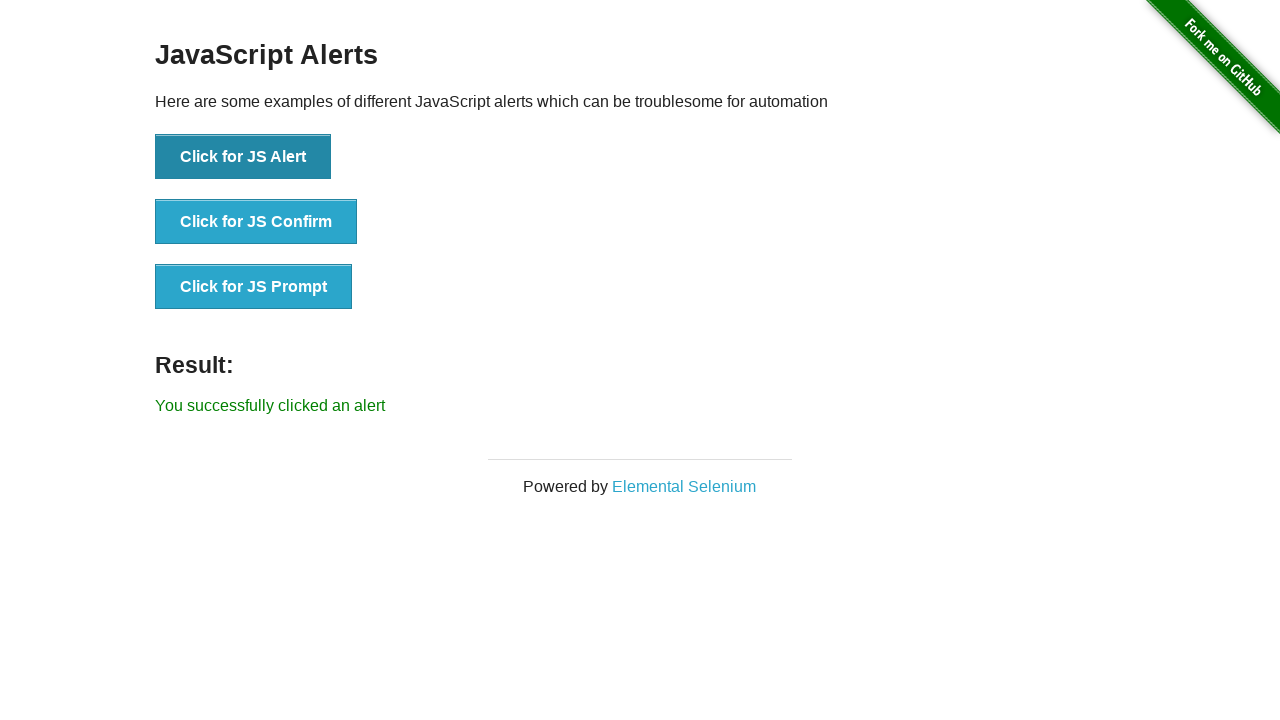

Alert was dismissed and result element loaded
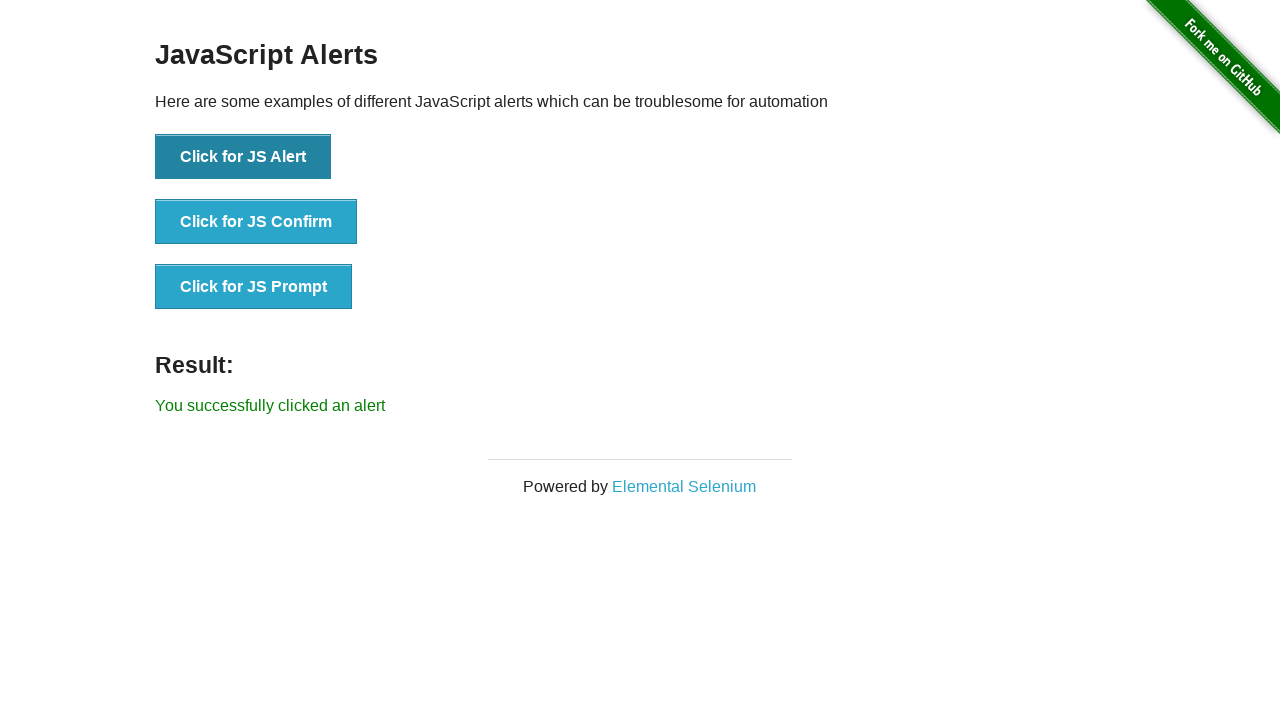

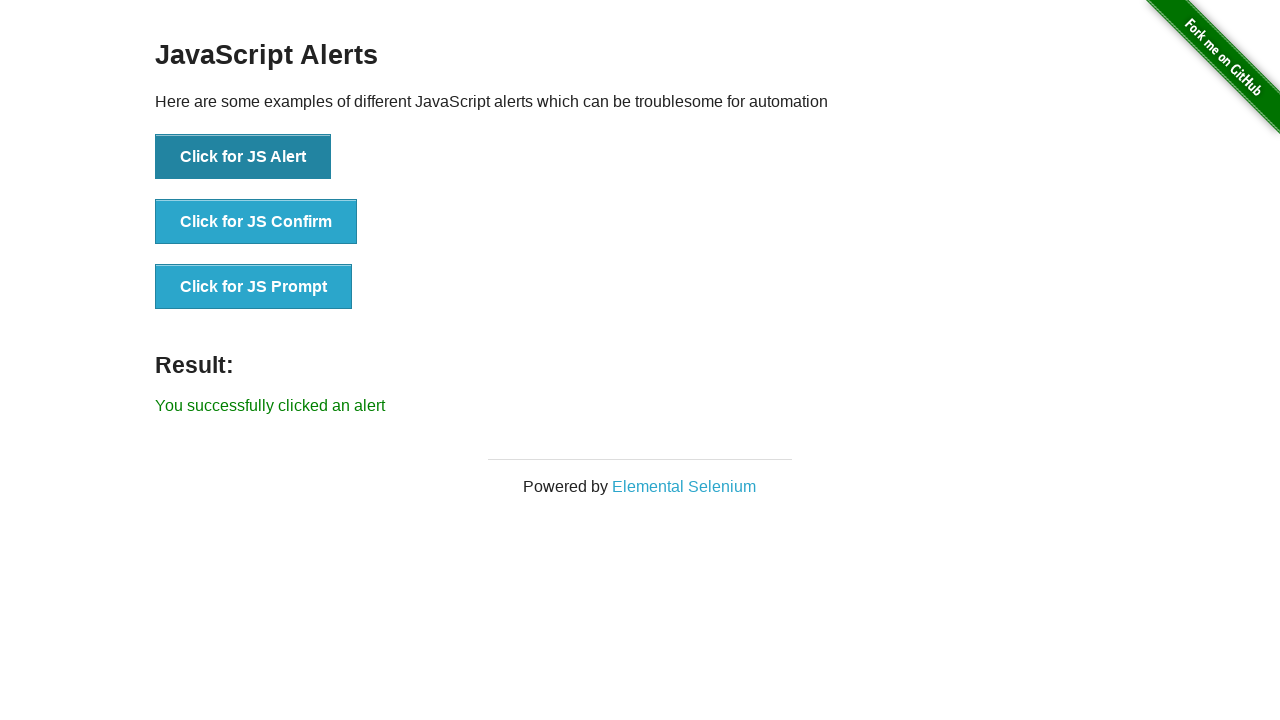